Tests JavaScript prompt alert functionality by clicking a button to trigger a prompt, entering text, and accepting it

Starting URL: https://demoqa.com/alerts

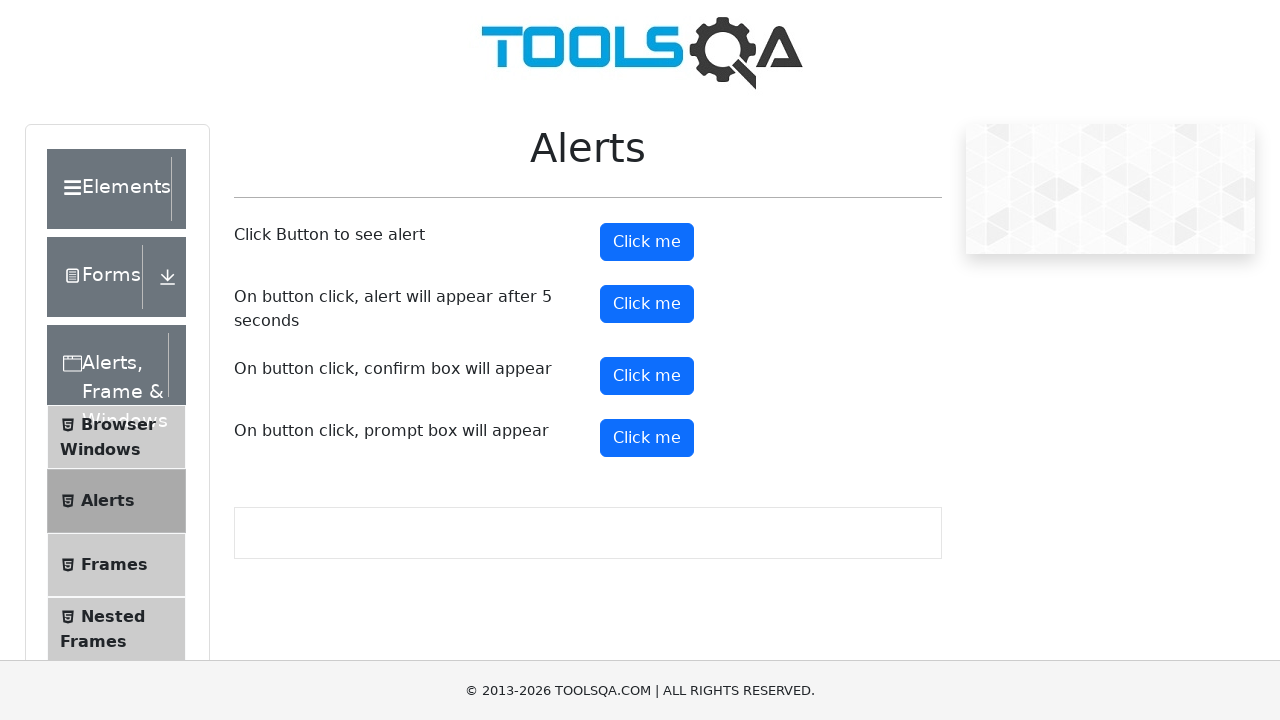

Set up dialog handler to accept prompt with text 'Wow!!!'
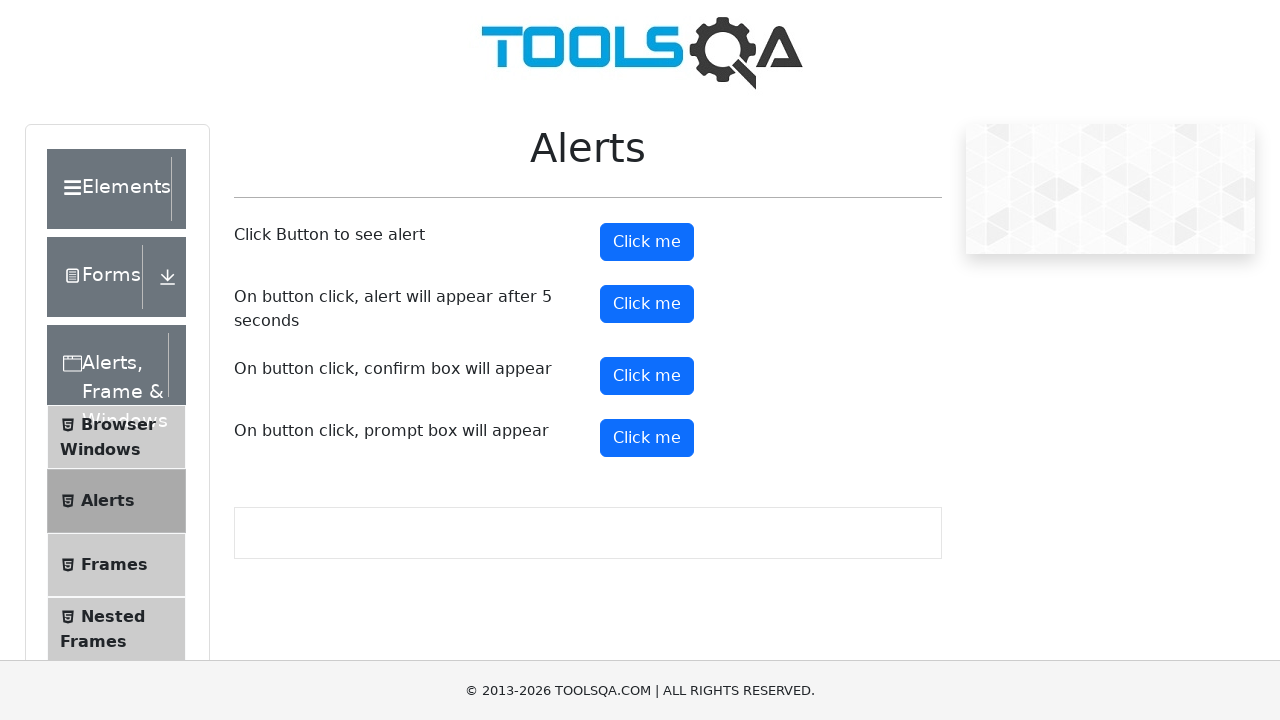

Clicked prompt button to trigger alert at (647, 438) on button#promtButton
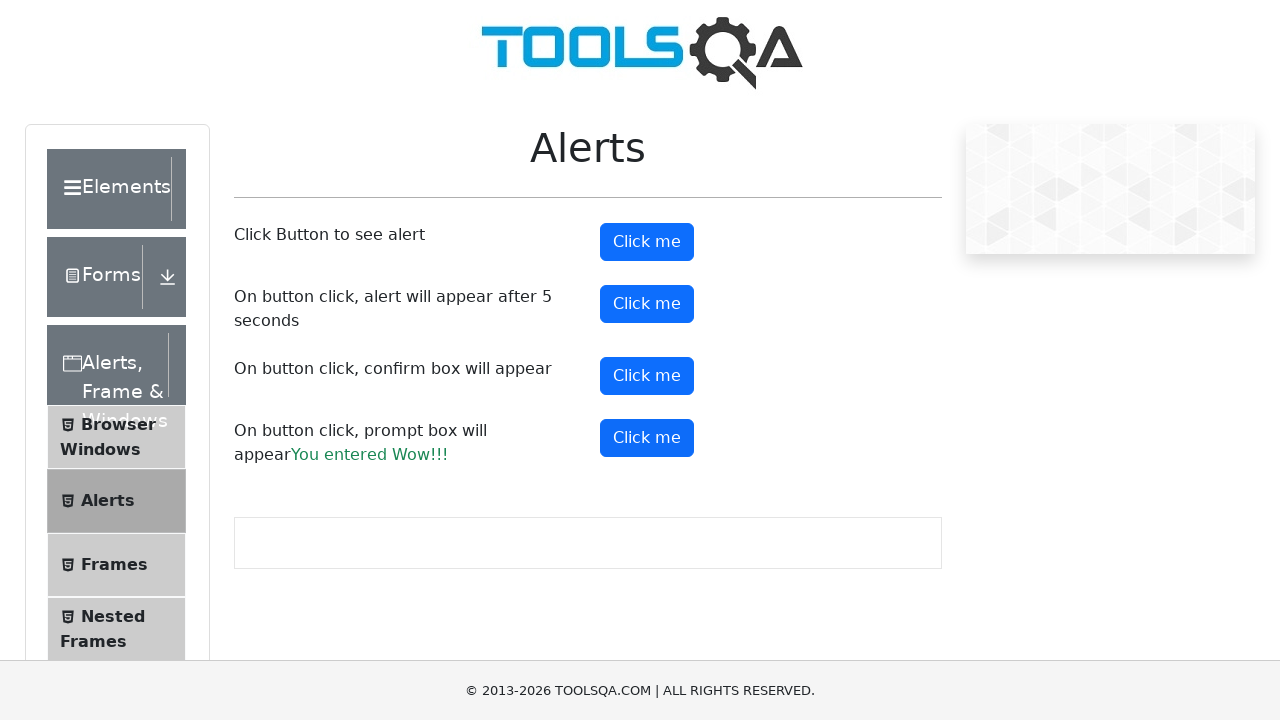

Waited for dialog interaction to complete
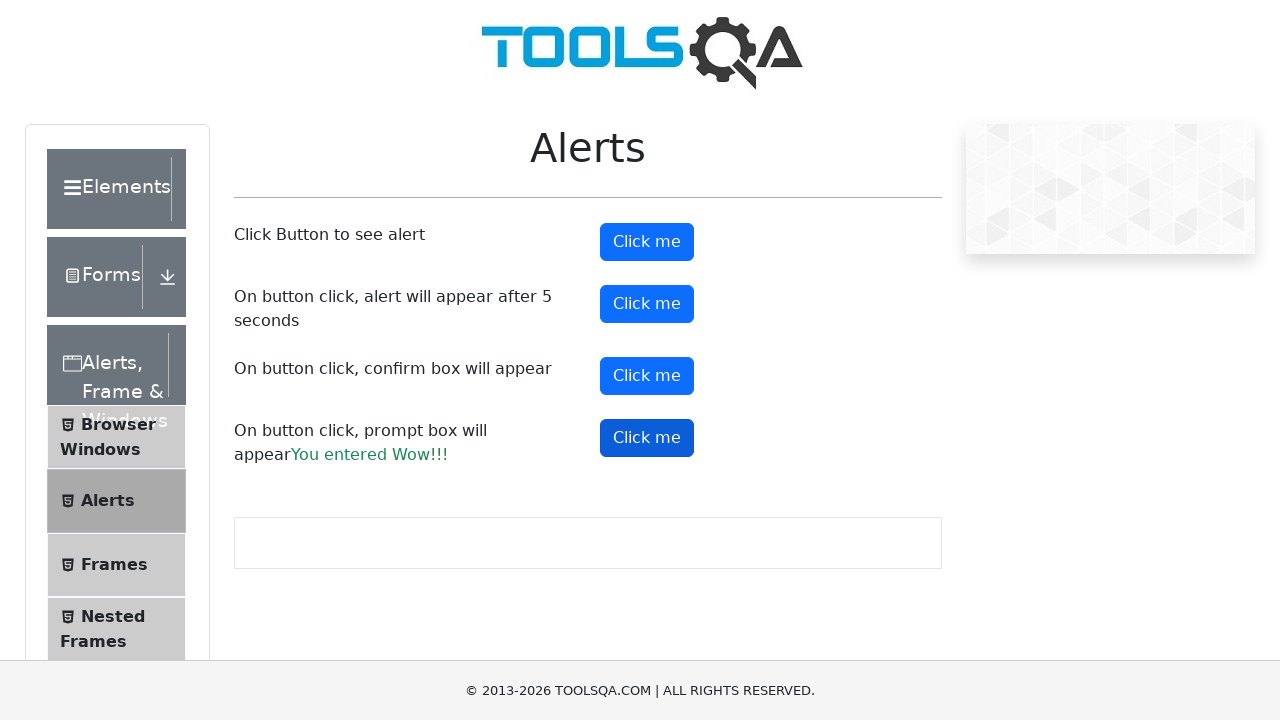

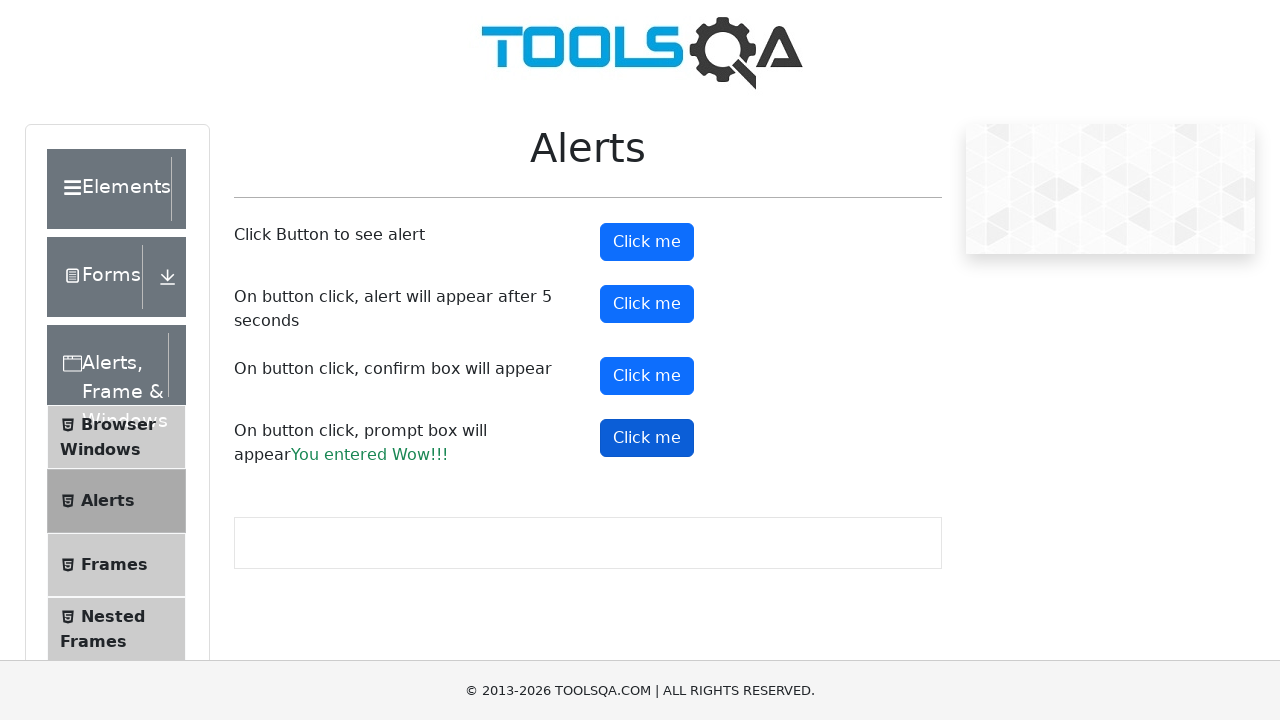